Tests drag and drop functionality by dragging element A to element B's position and verifying the result

Starting URL: https://the-internet.herokuapp.com/drag_and_drop

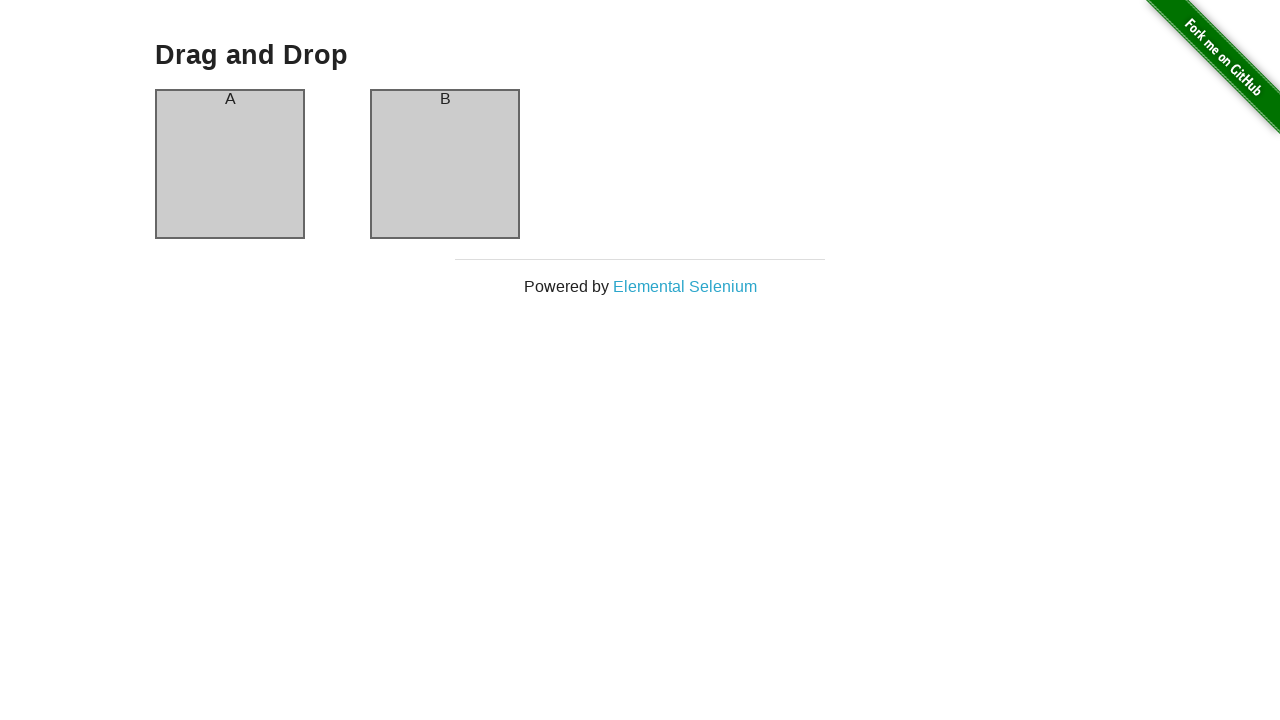

Located source element (column-a) for drag and drop
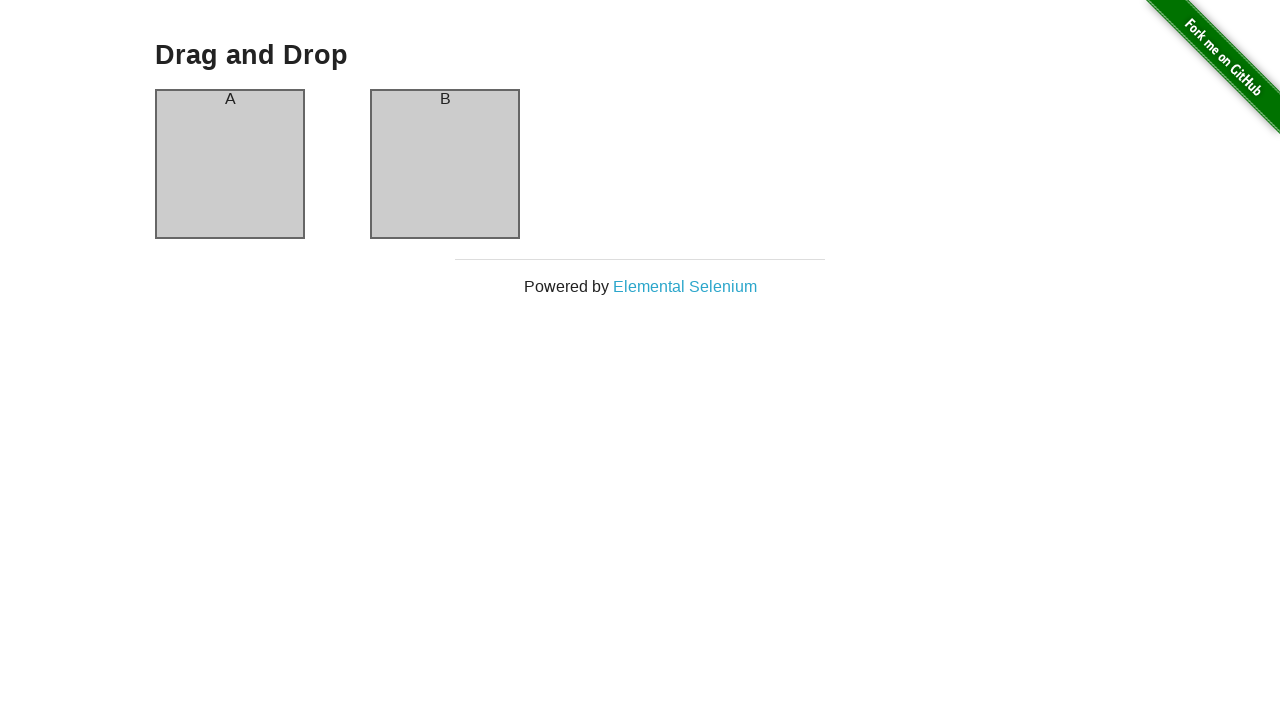

Located target element (column-b) for drag and drop
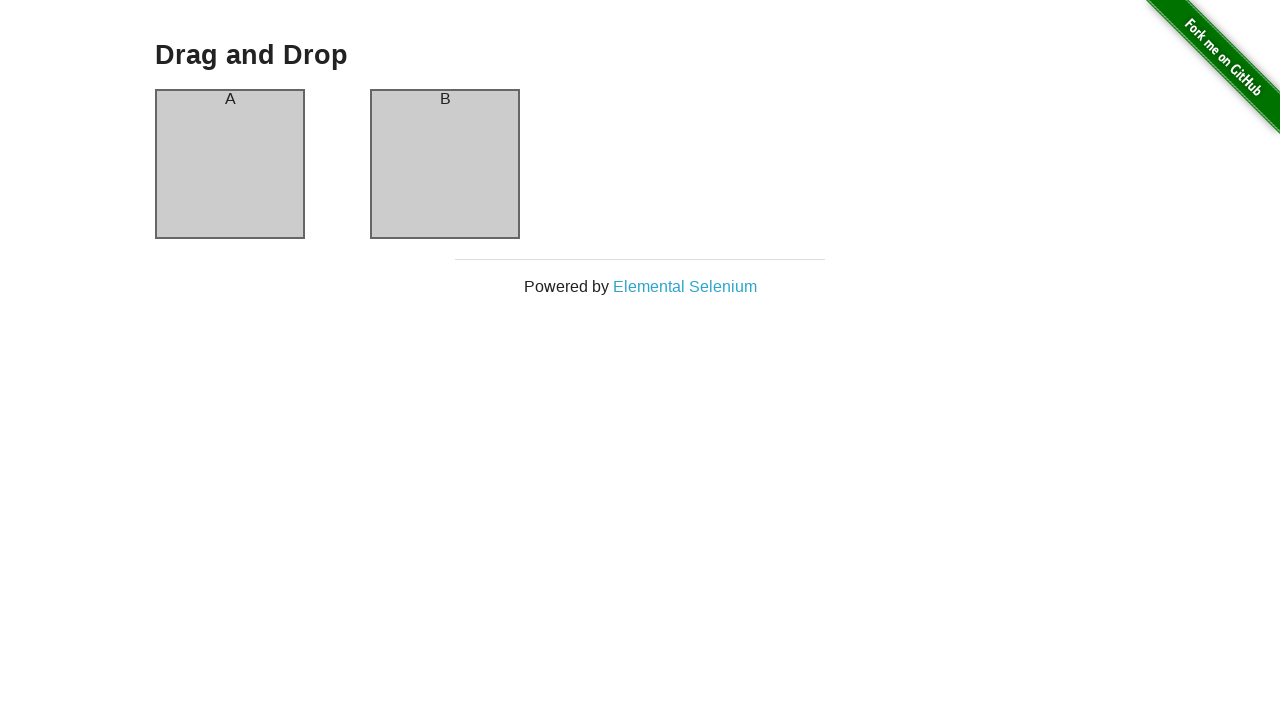

Dragged element A to element B's position at (445, 164)
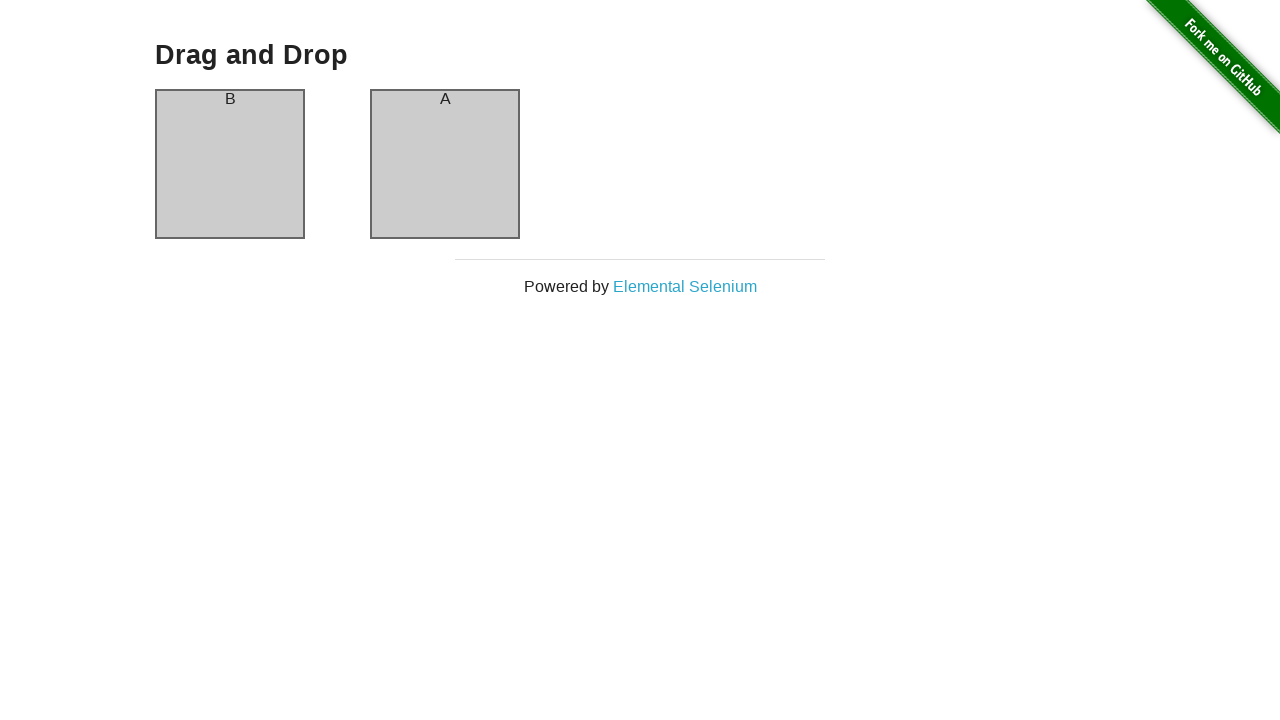

Verified that element A is now in column B
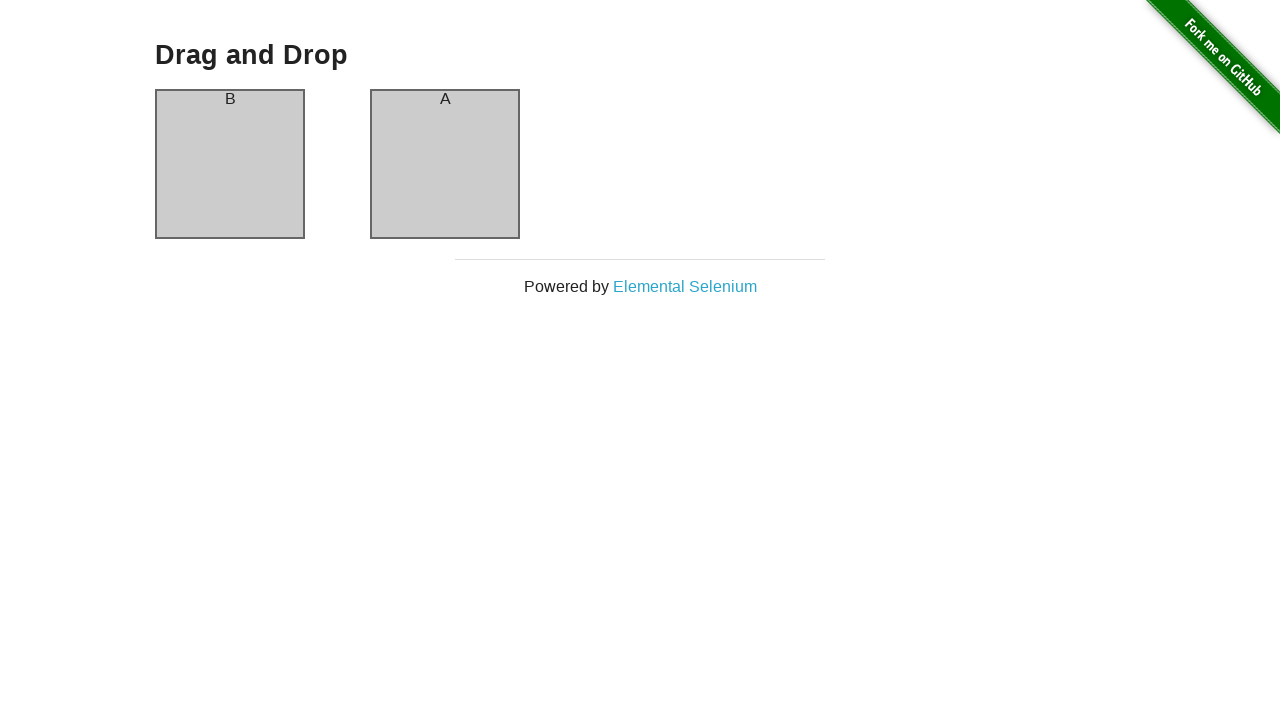

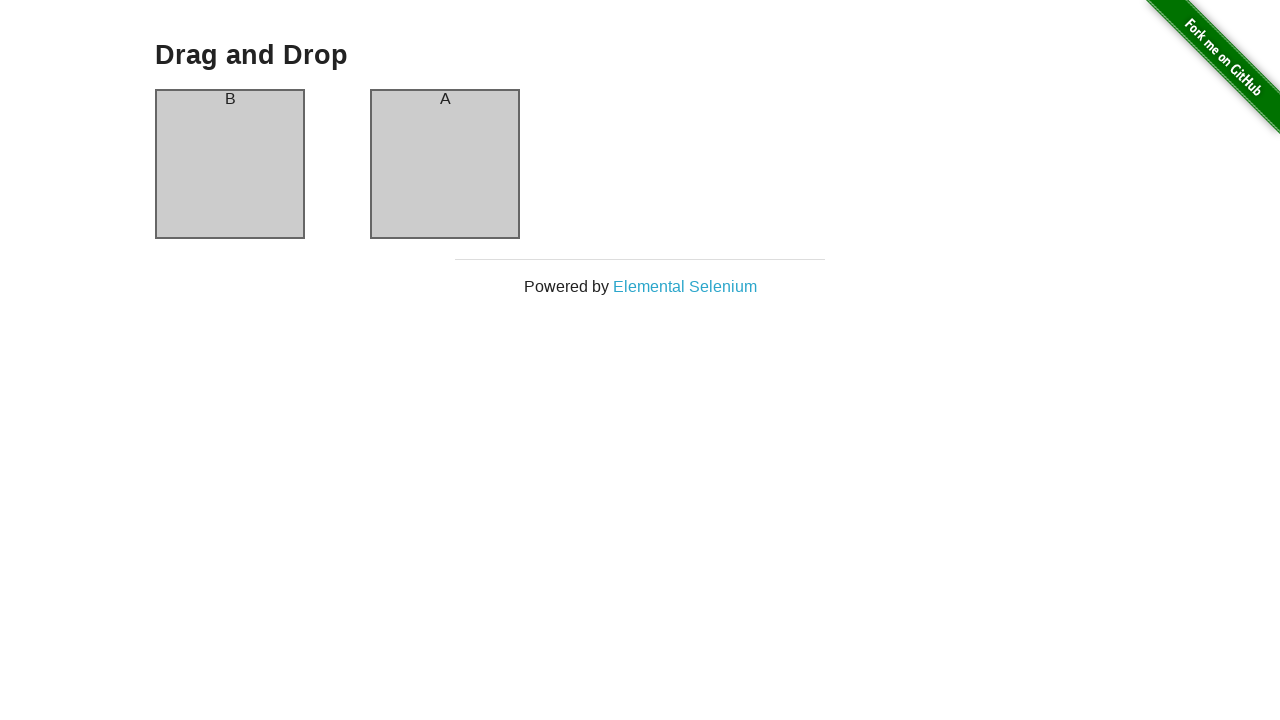